Tests the Dynamic Controls page input enable/disable functionality by toggling input state and typing text

Starting URL: https://the-internet.herokuapp.com

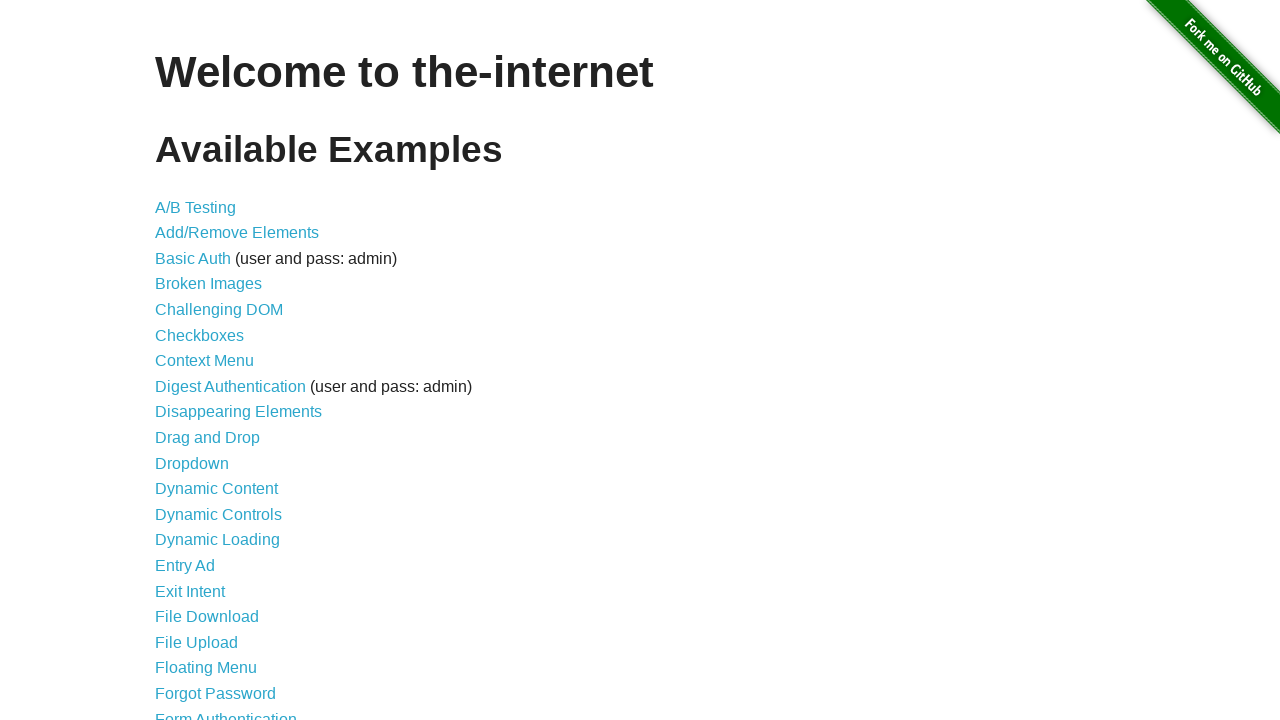

Clicked on Dynamic Controls link at (218, 514) on a[href='/dynamic_controls']
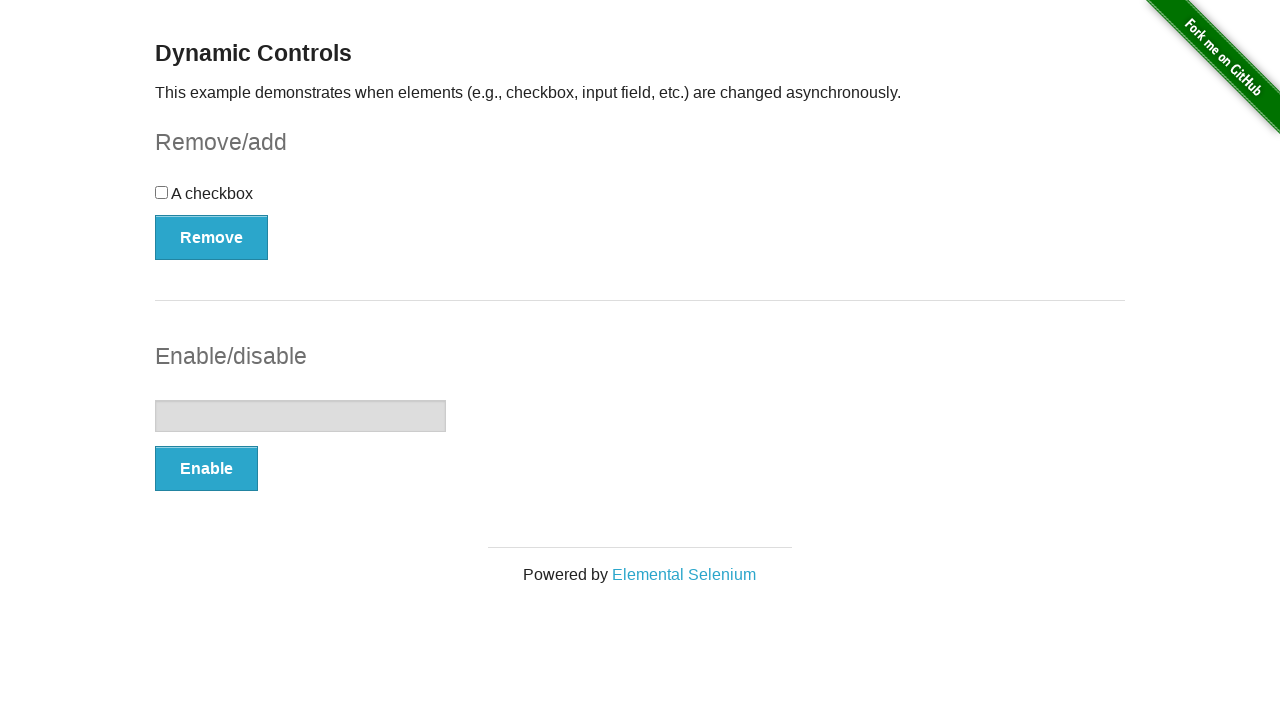

Dynamic Controls page loaded with input field visible
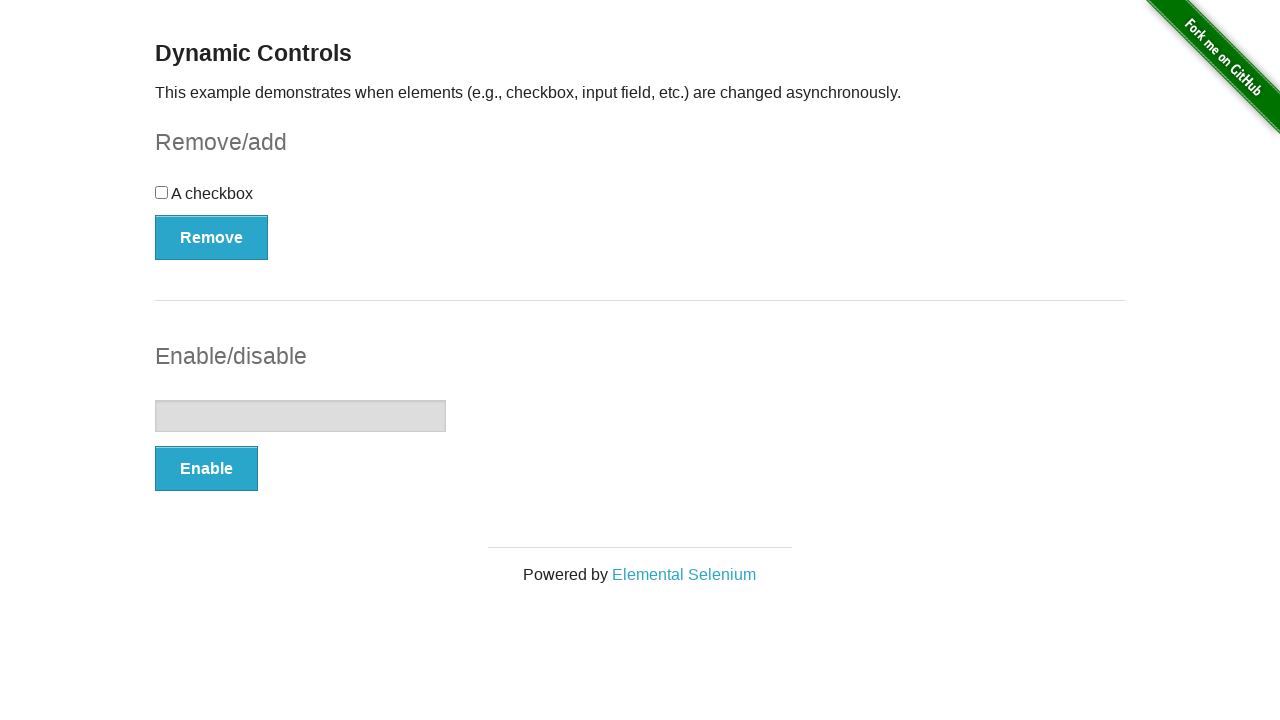

Clicked Enable button to enable input field at (206, 469) on button:has-text('Enable')
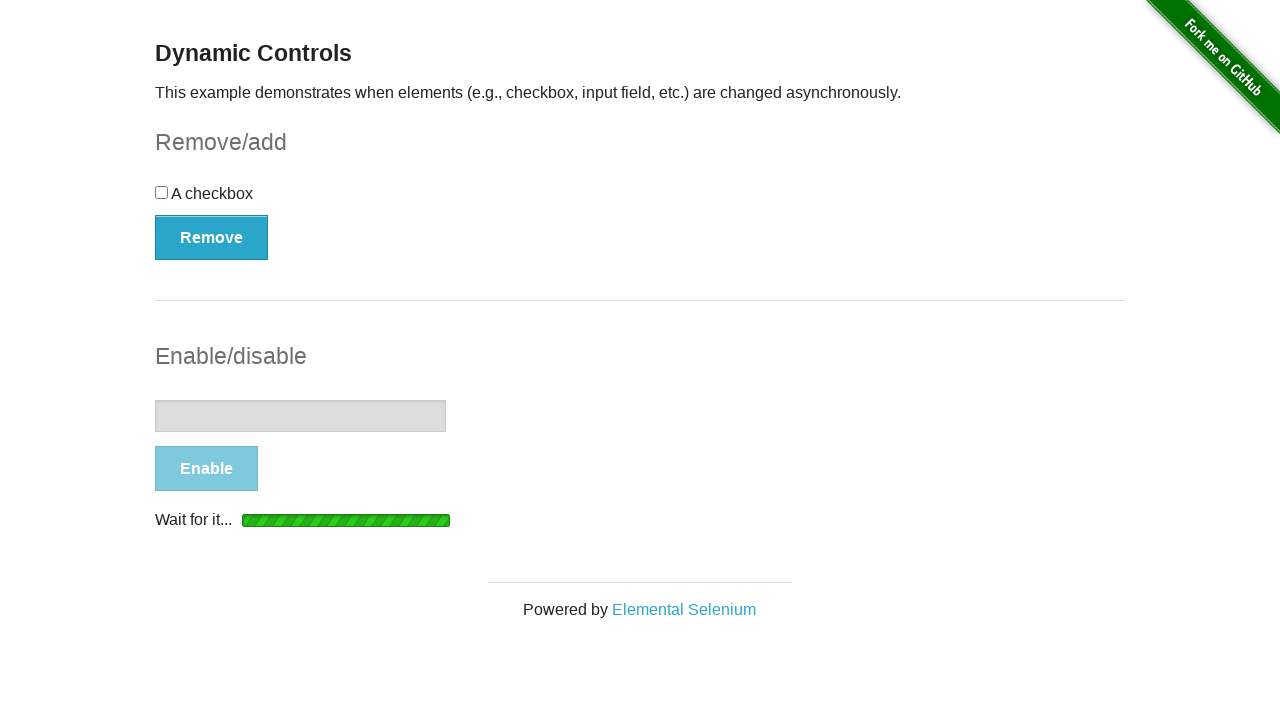

Input field is now enabled and ready for input
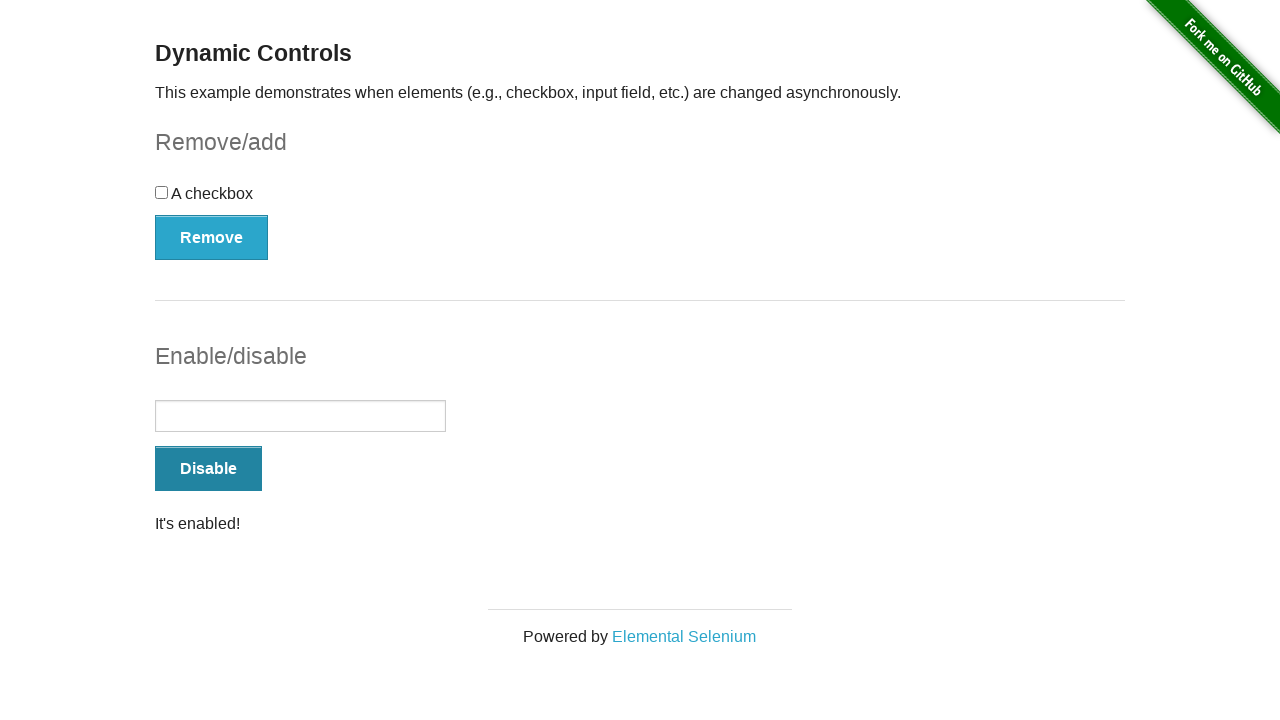

Typed 'Sample test text' into the enabled input field on input[type='text']
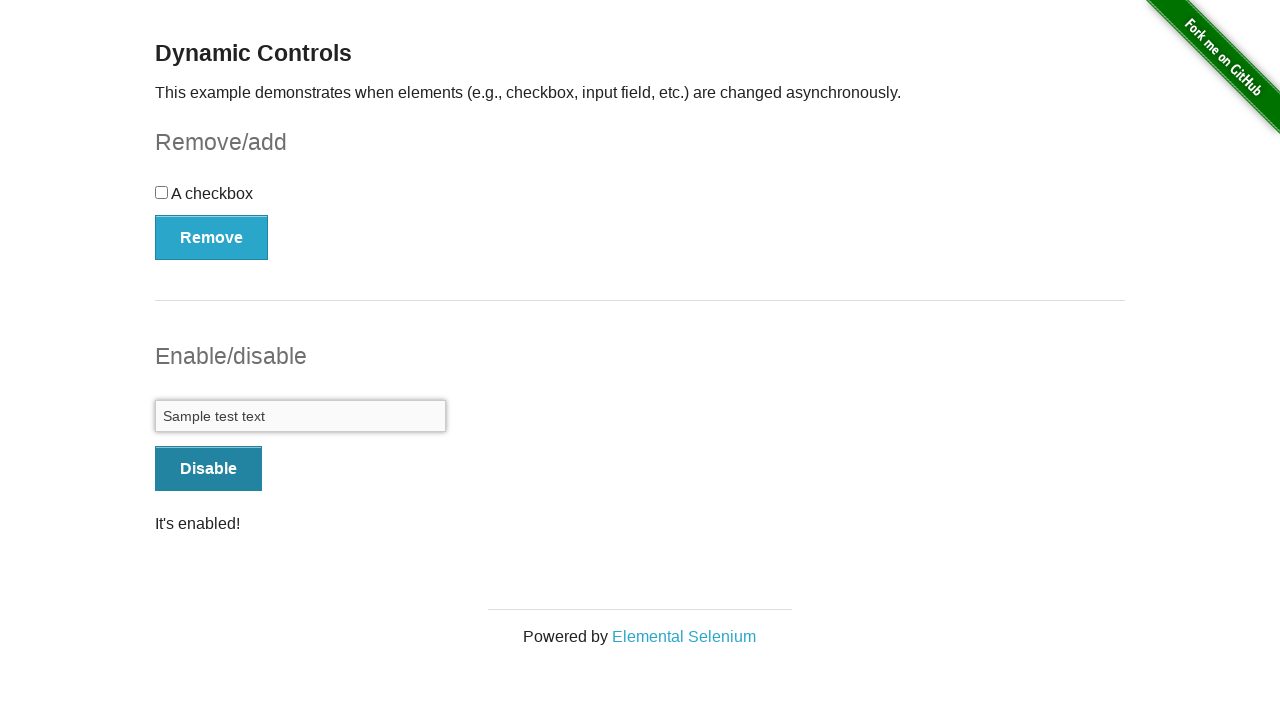

Clicked Disable button to disable input field at (208, 469) on button:has-text('Disable')
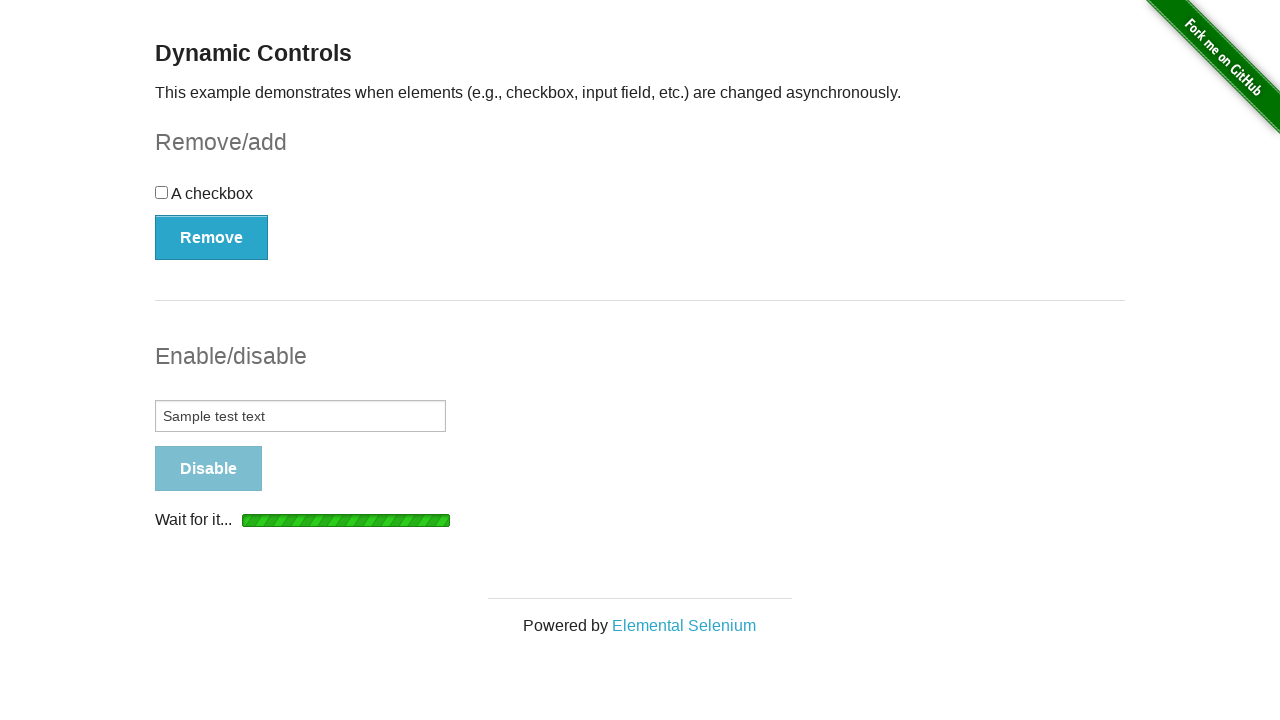

Input field is now disabled
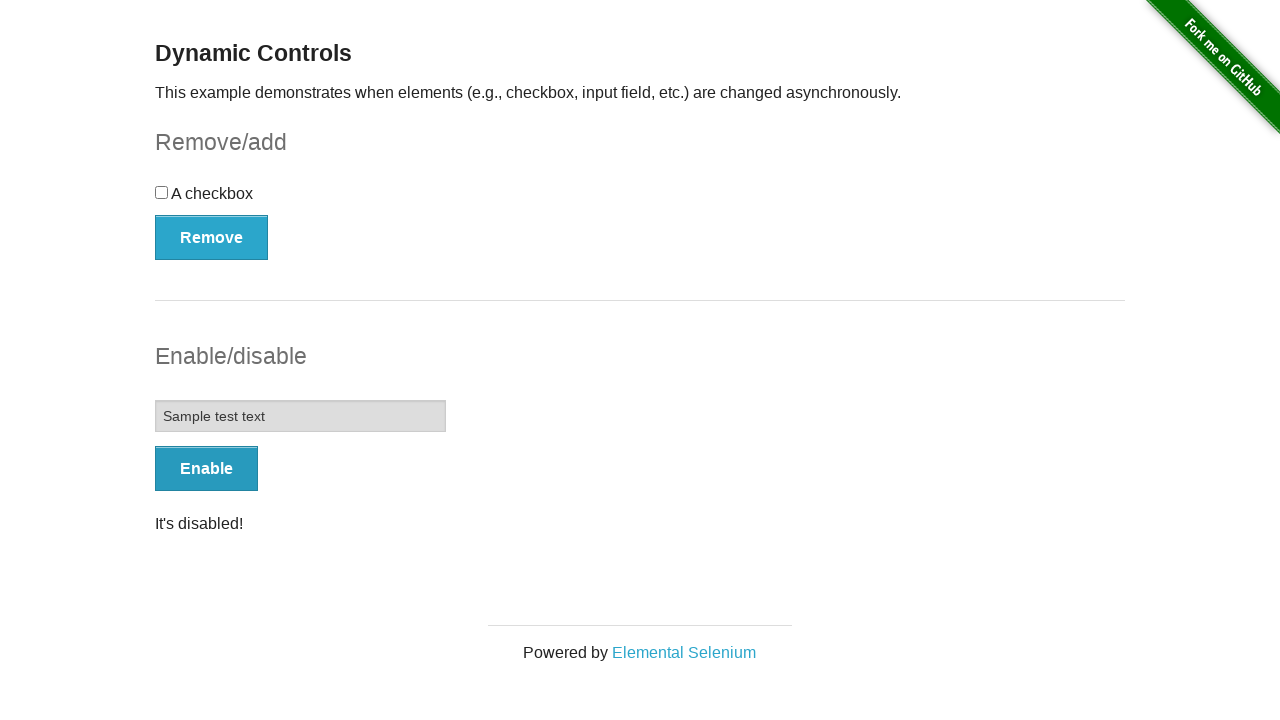

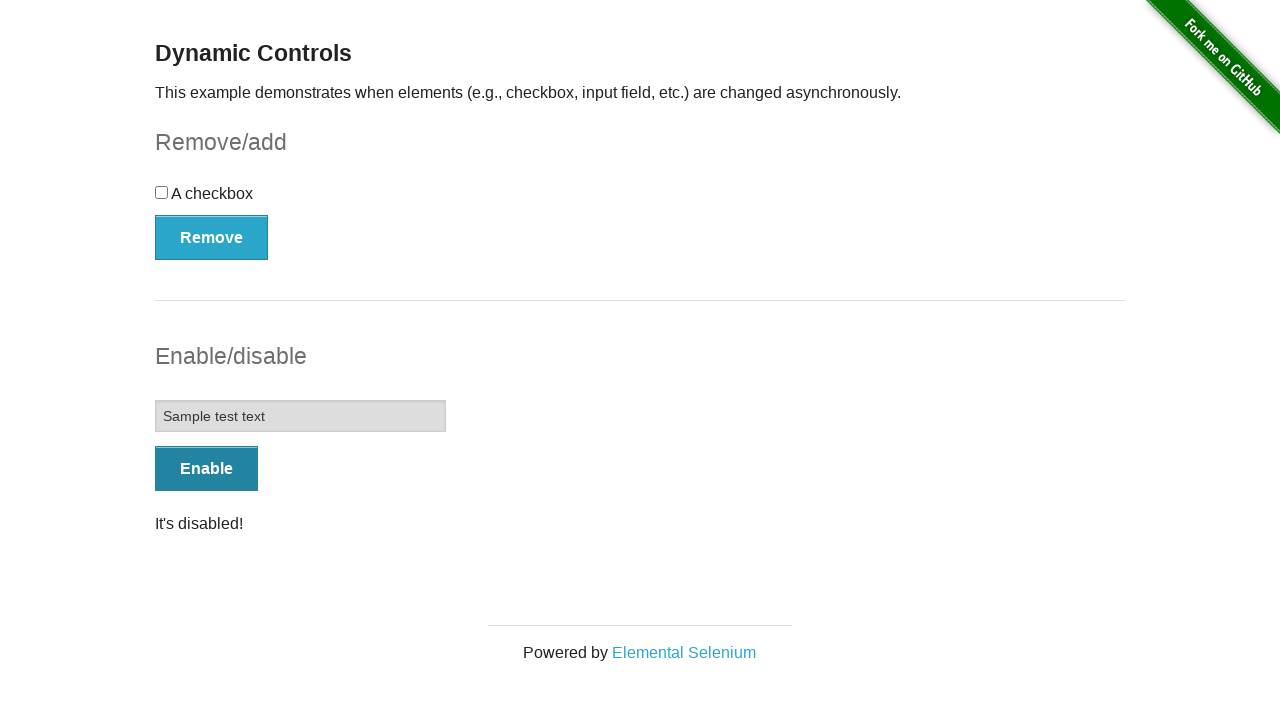